Tests a registration form by filling in personal details including name, email, password, addresses, pincode, and selecting options from multiple dropdowns for skills, country, and religion.

Starting URL: https://grotechminds.com/registration/

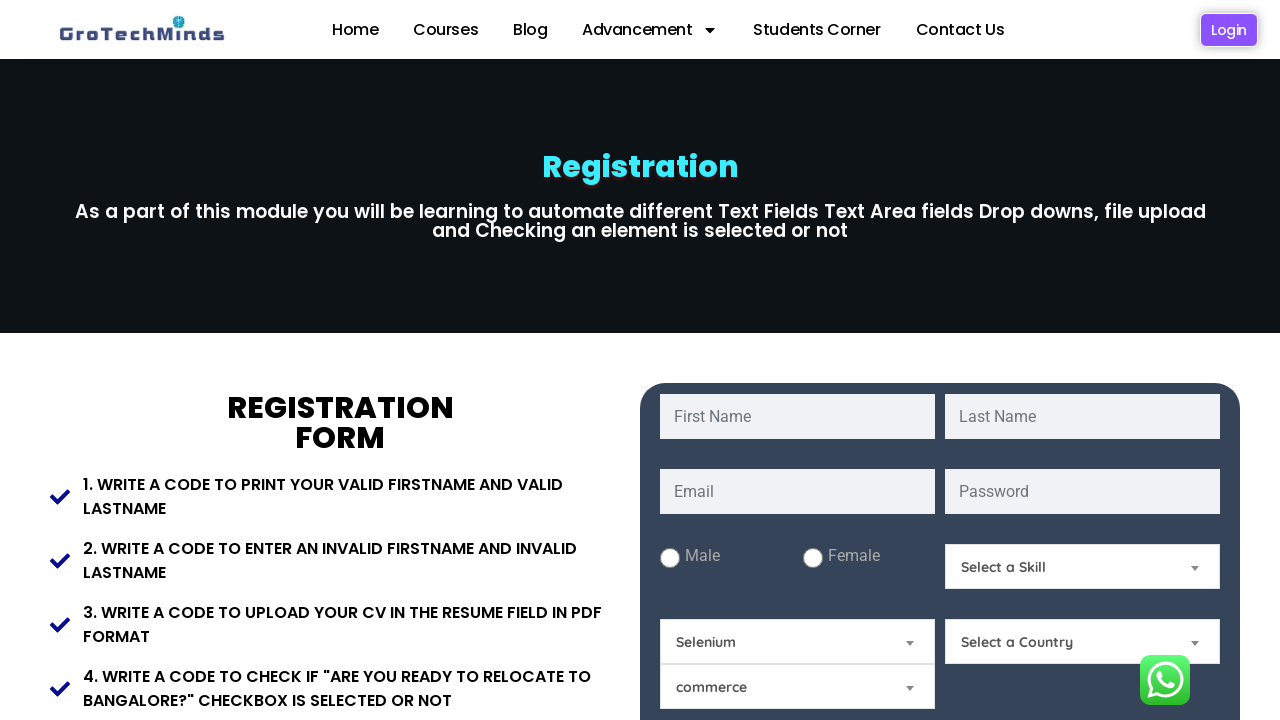

Filled first name field with 'Marcus' on #fname
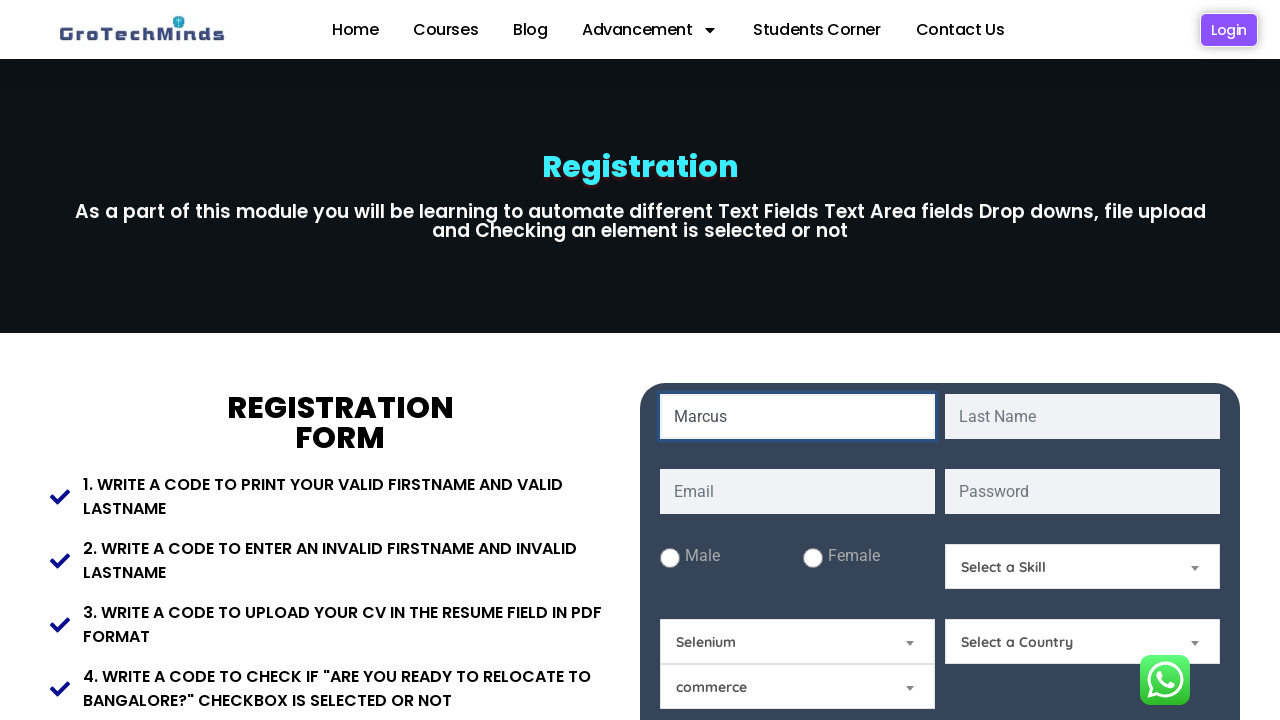

Filled last name field with 'Thompson' on #lname
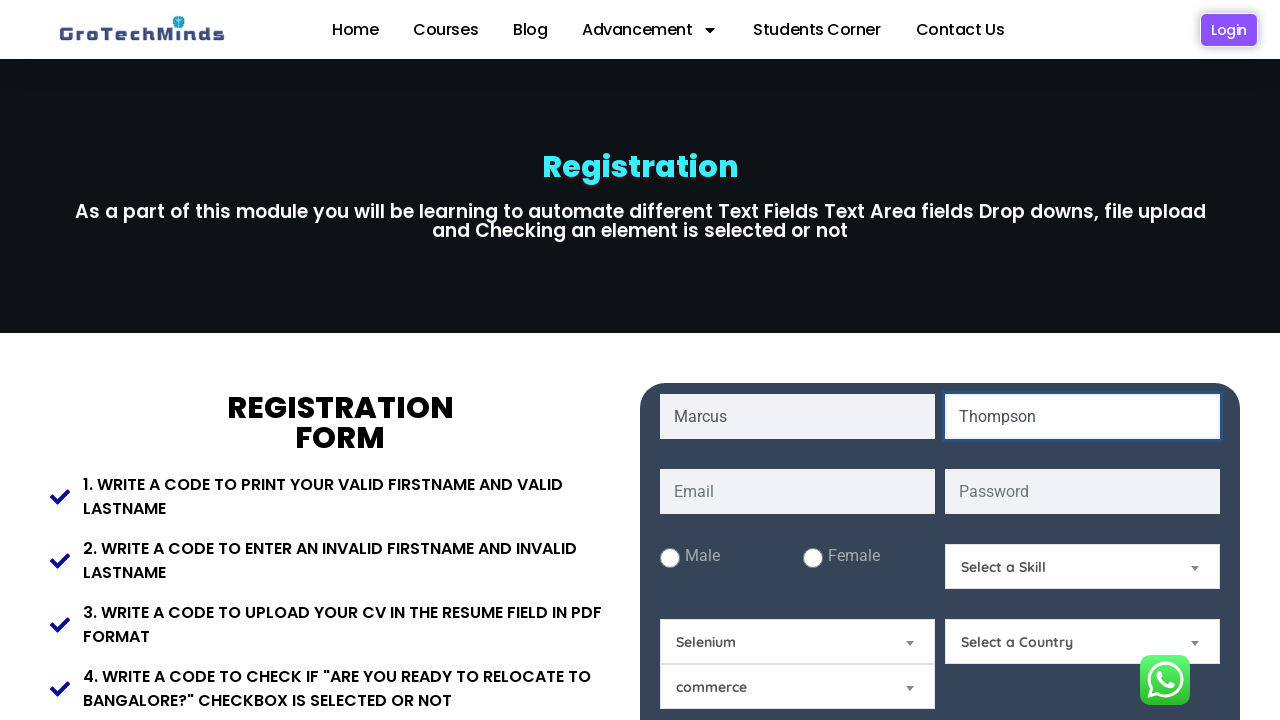

Filled email field with 'marcus.thompson42@example.com' on #email
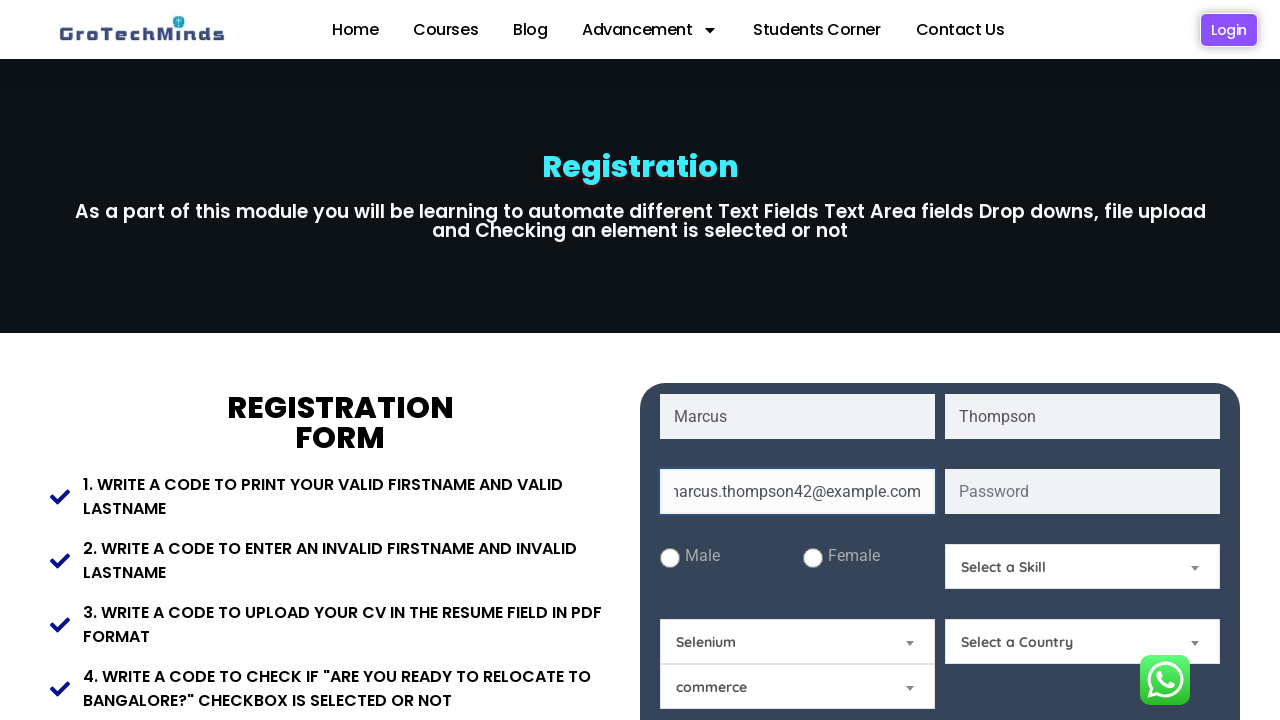

Filled password field with secure password on #password
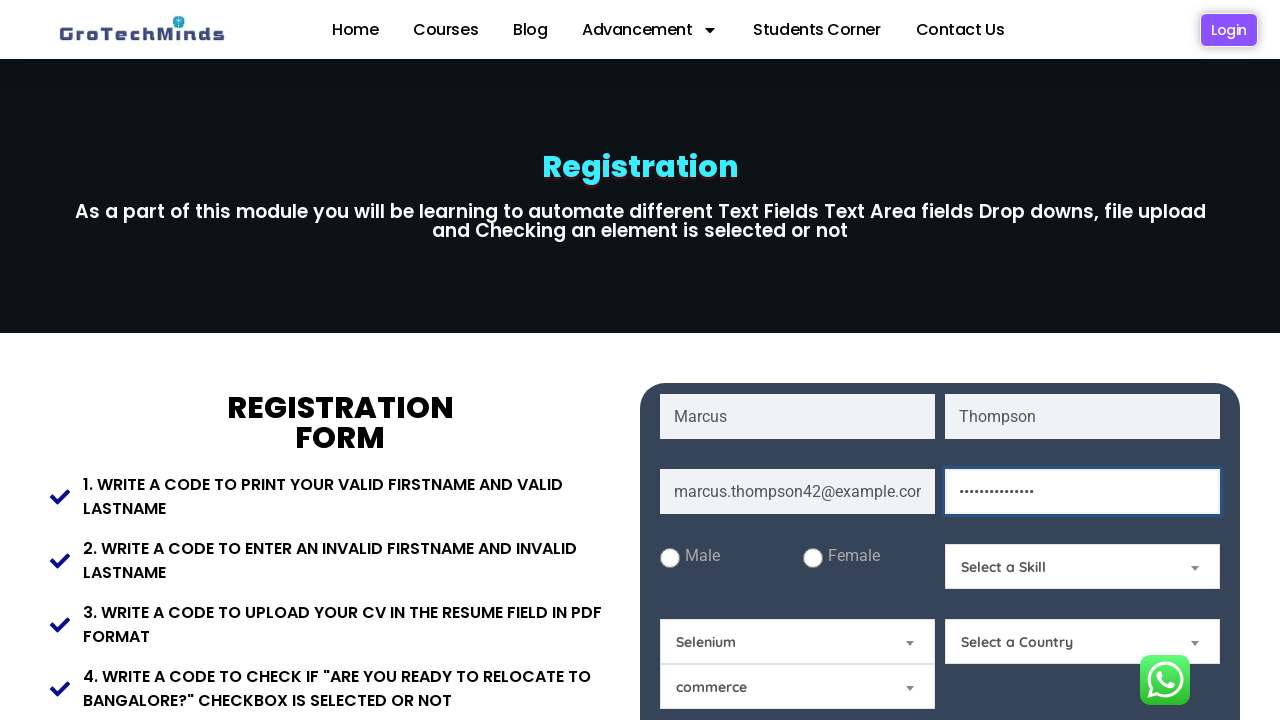

Filled present address with '42 Oak Street, Suite 5, Springfield, IL 62701' on #Present-Address
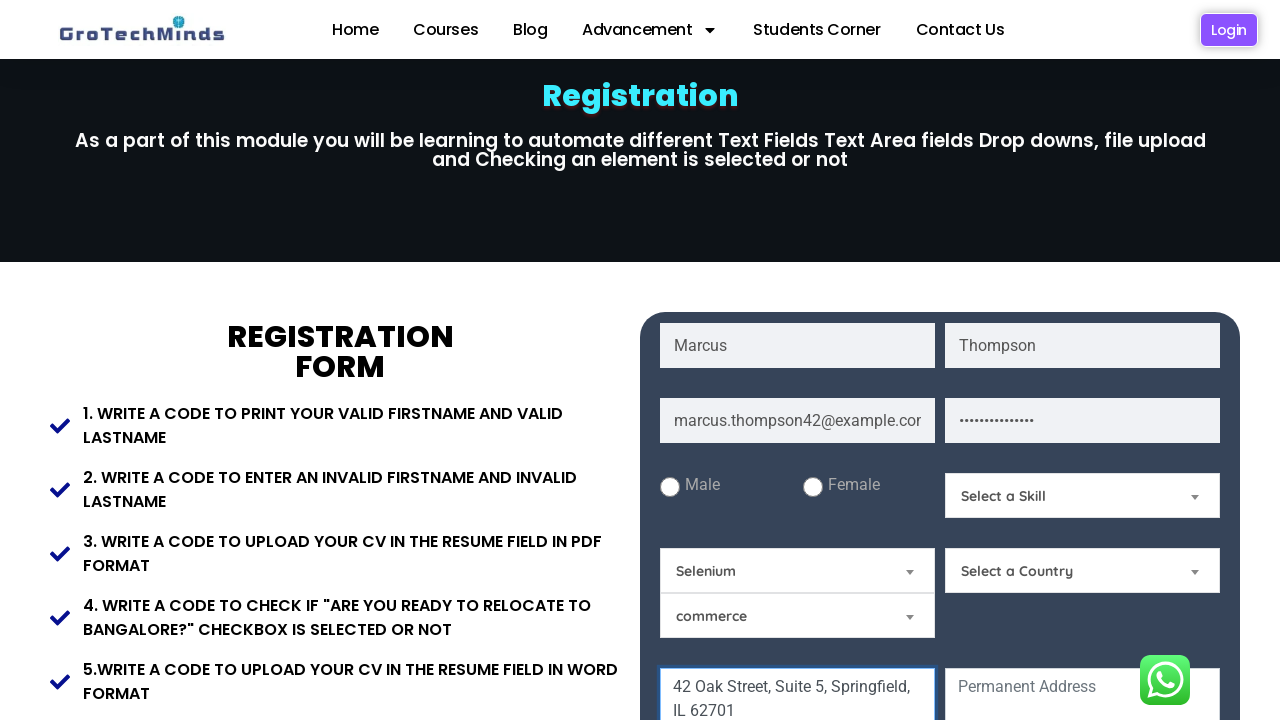

Filled permanent address with '42 Oak Street, Suite 5, Springfield, IL 62701' on #Permanent-Address
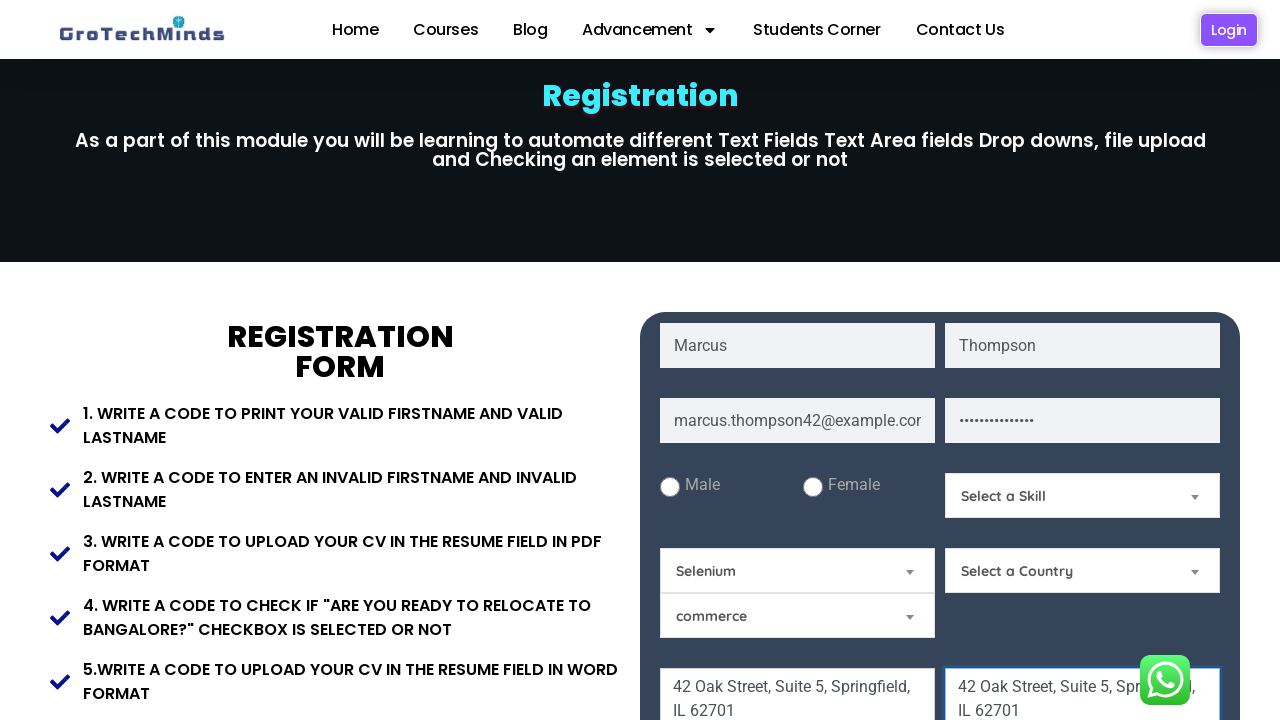

Filled pincode field with '62701' on #Pincode
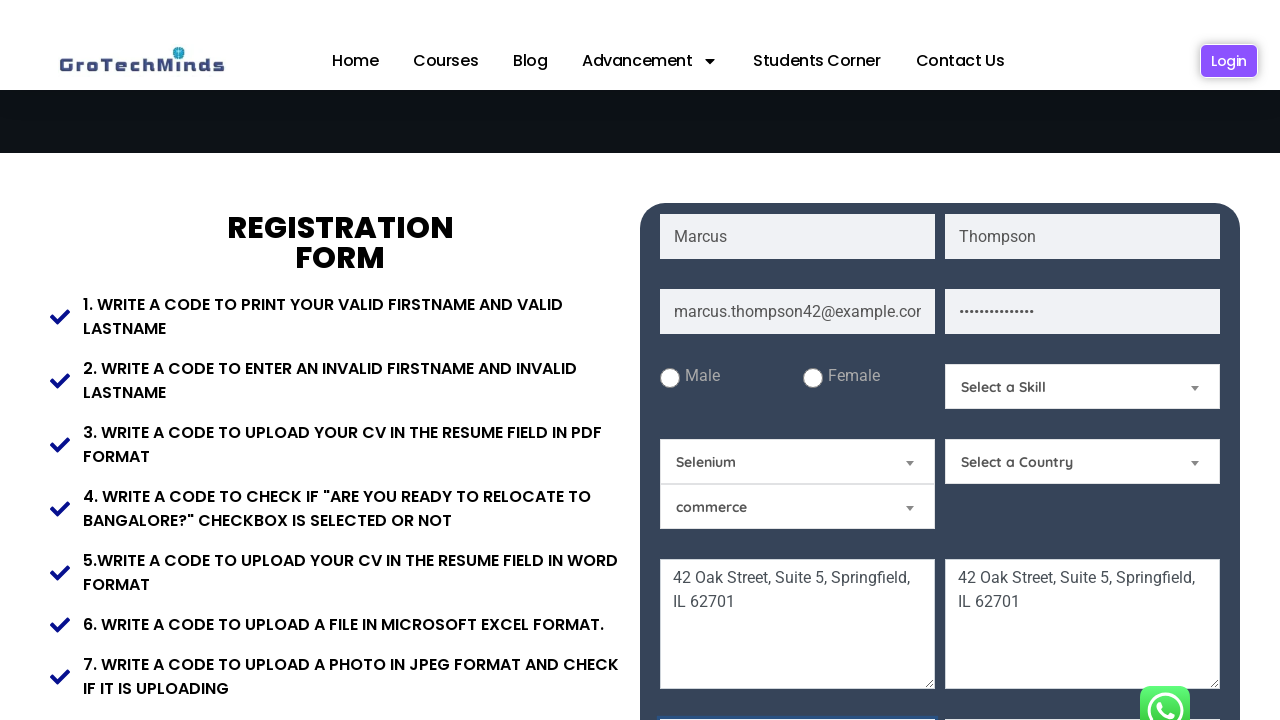

Selected 'Technical Skills' from Skills dropdown on #Skills
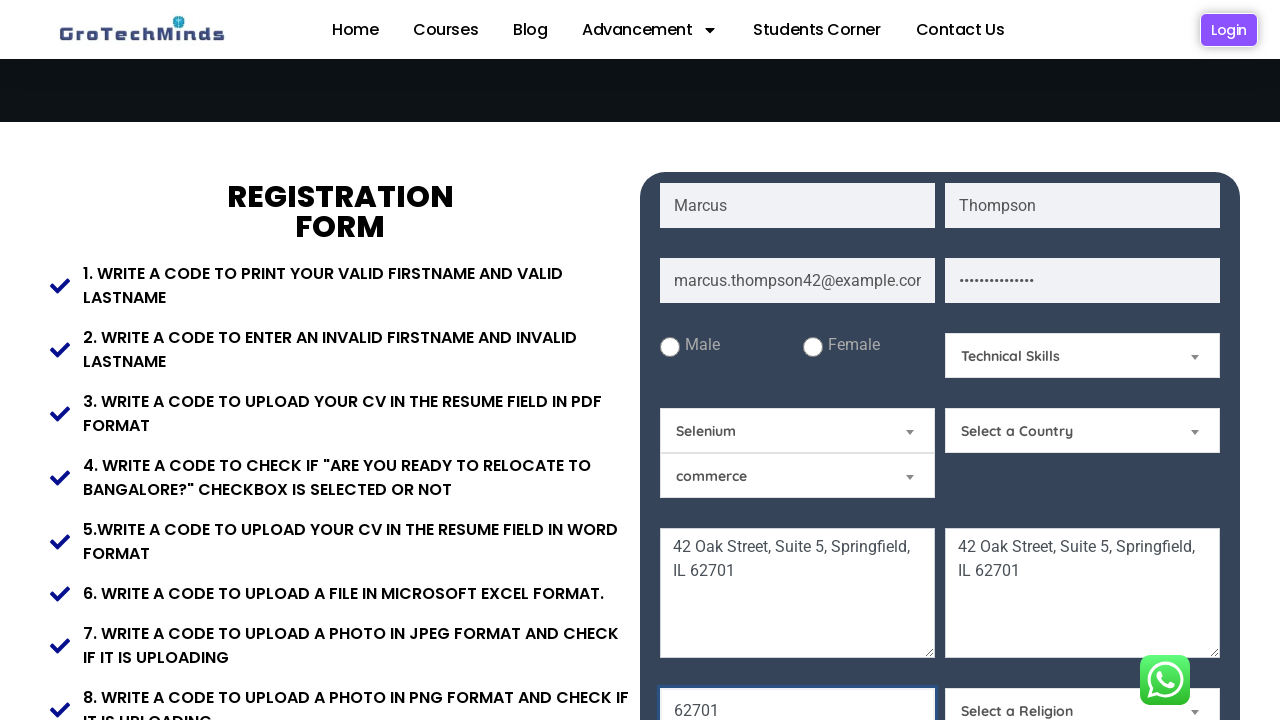

Selected 'Core Java' from Technical Skills dropdown on #technicalskills
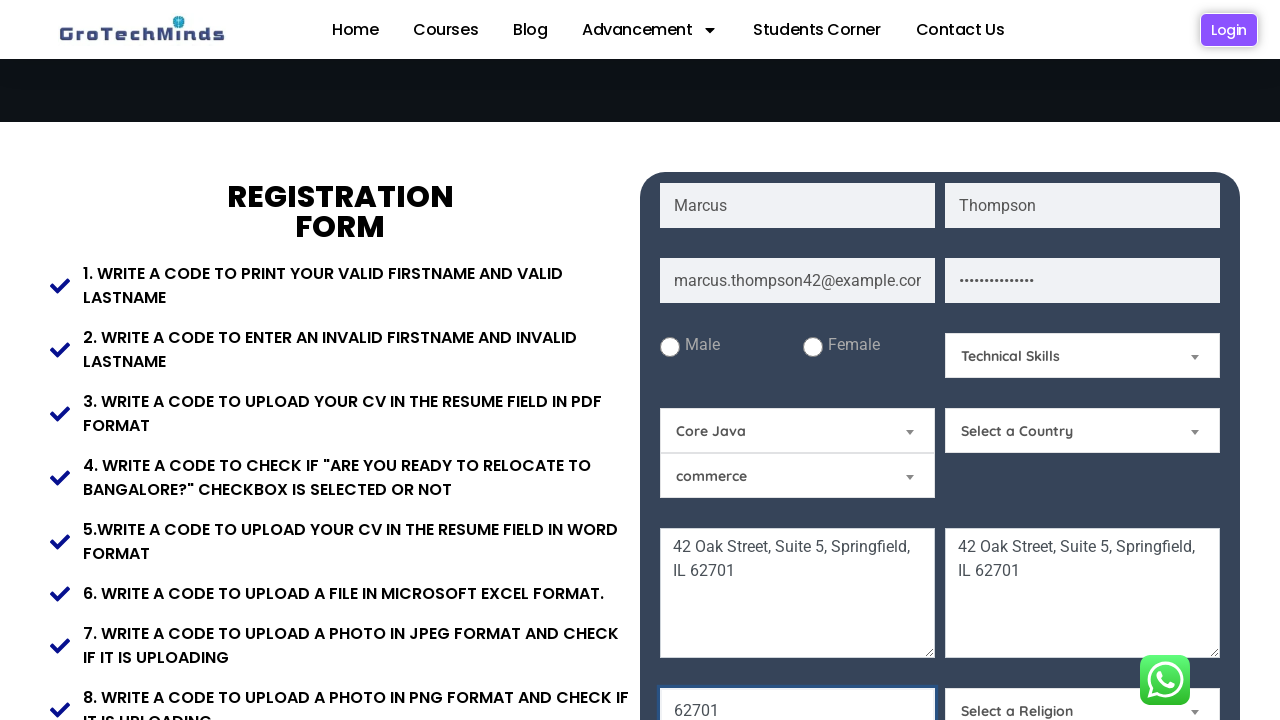

Selected country by index 8 from Country dropdown on #Country
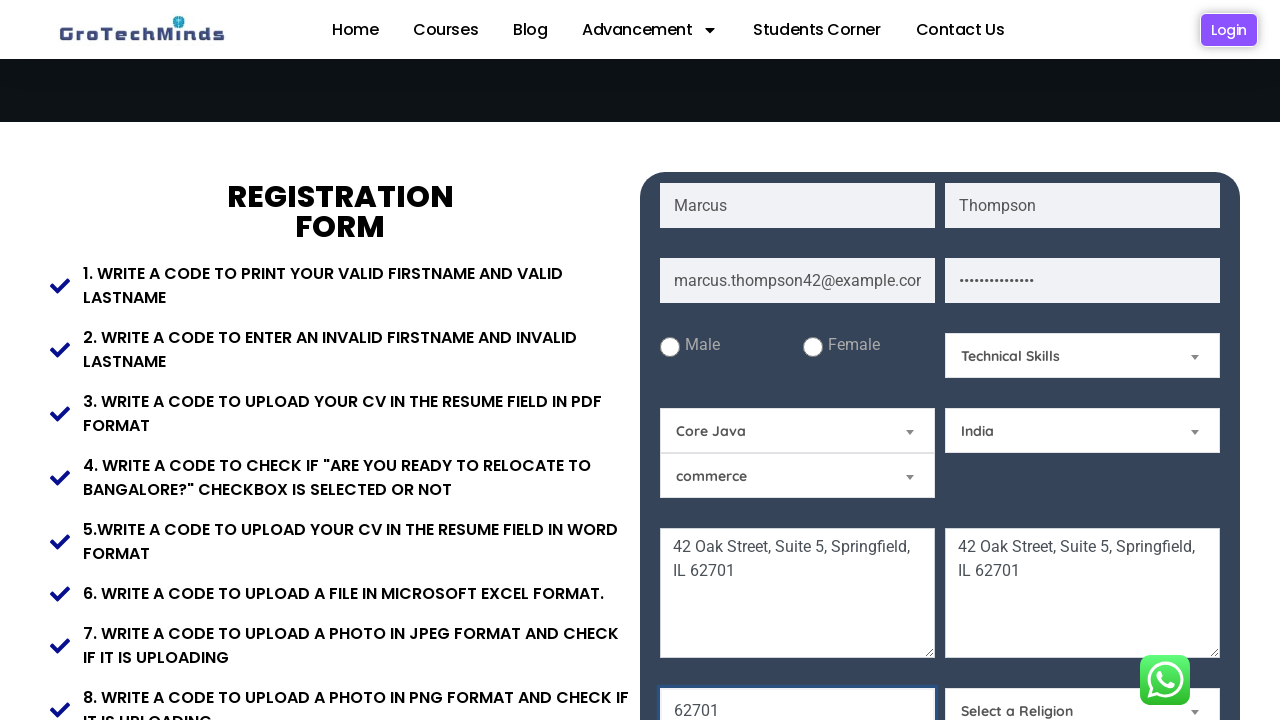

Selected 'Hindu' from Religion dropdown on #Relegion
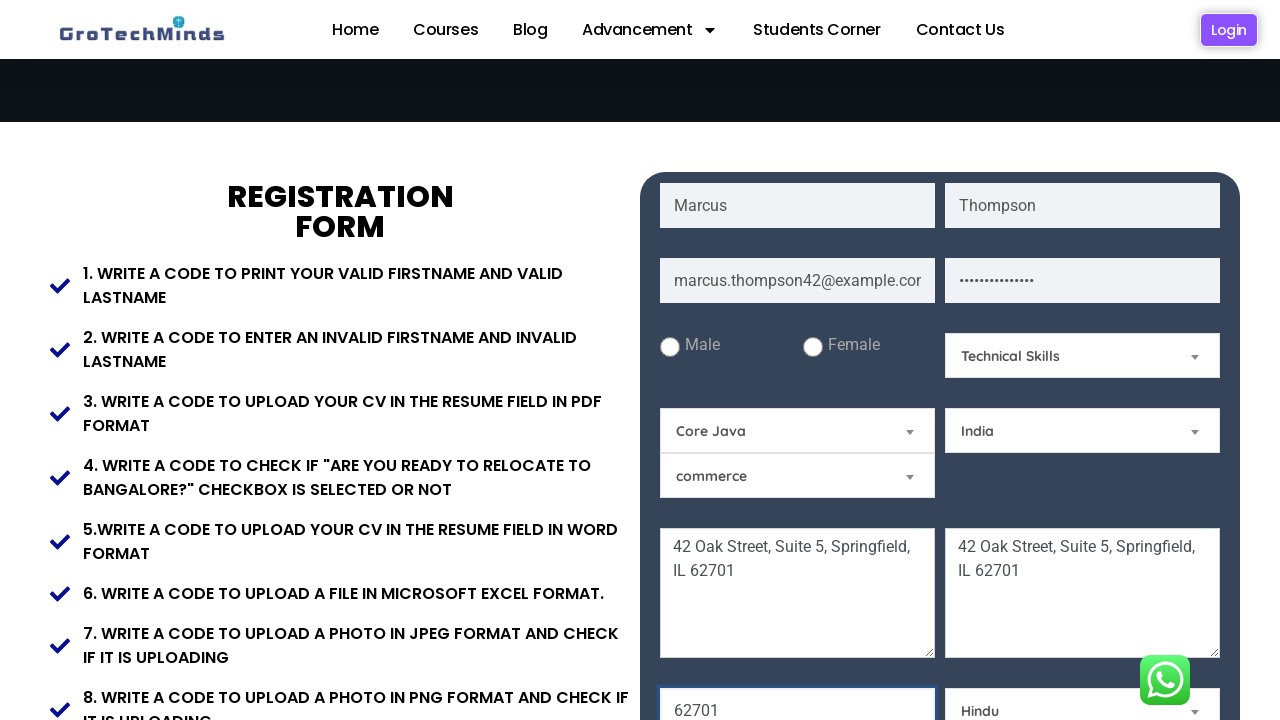

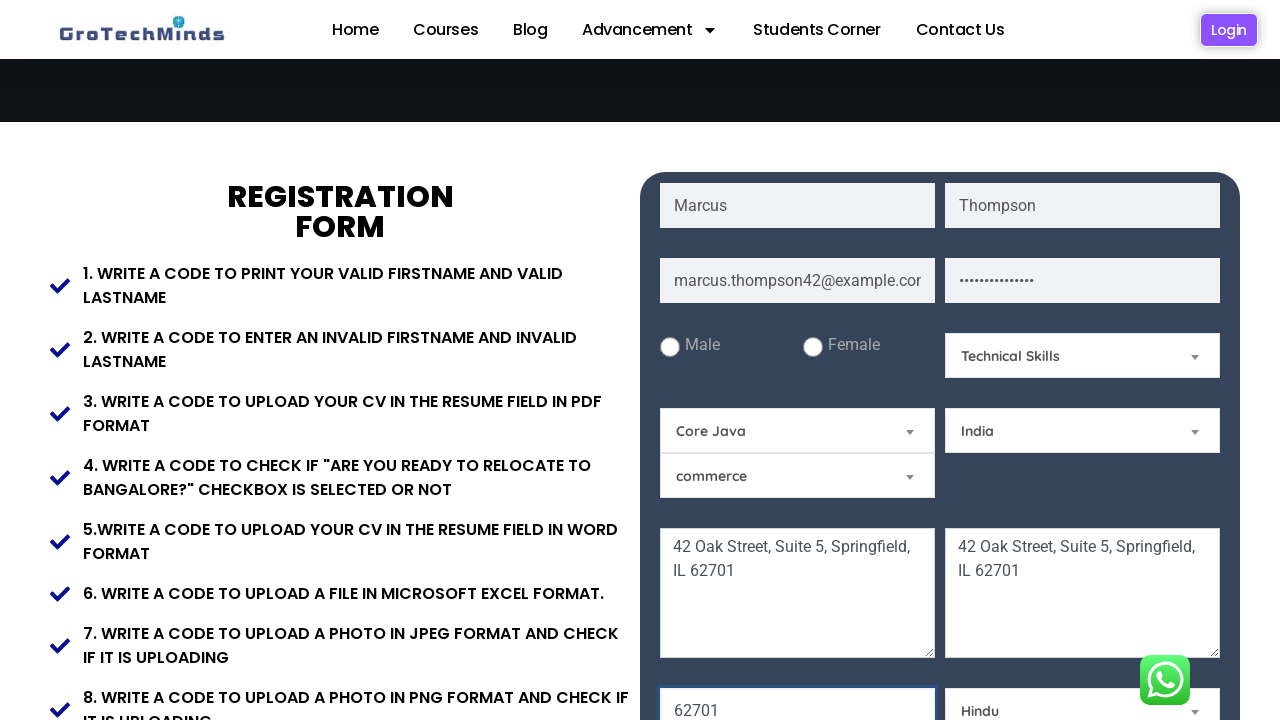